Tests drag and drop functionality by dragging an element to a drop target and verifying the result

Starting URL: https://demoqa.com/droppable

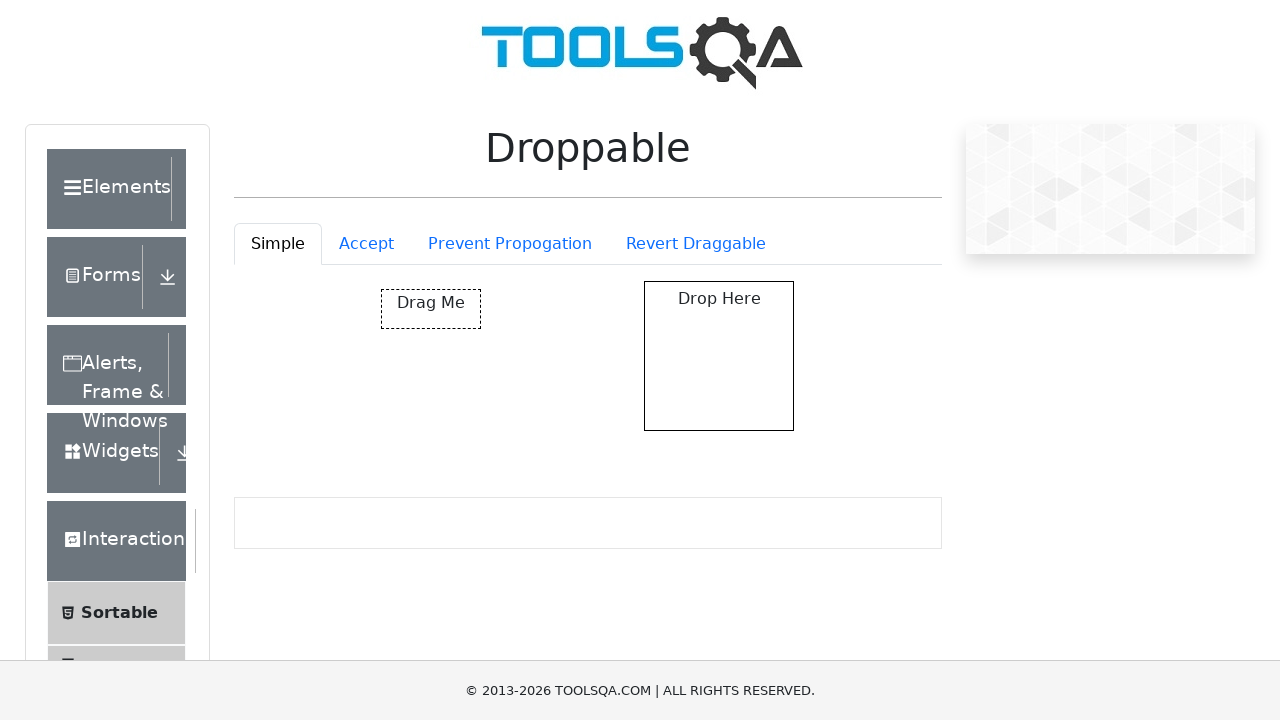

Navigated to drag and drop test page
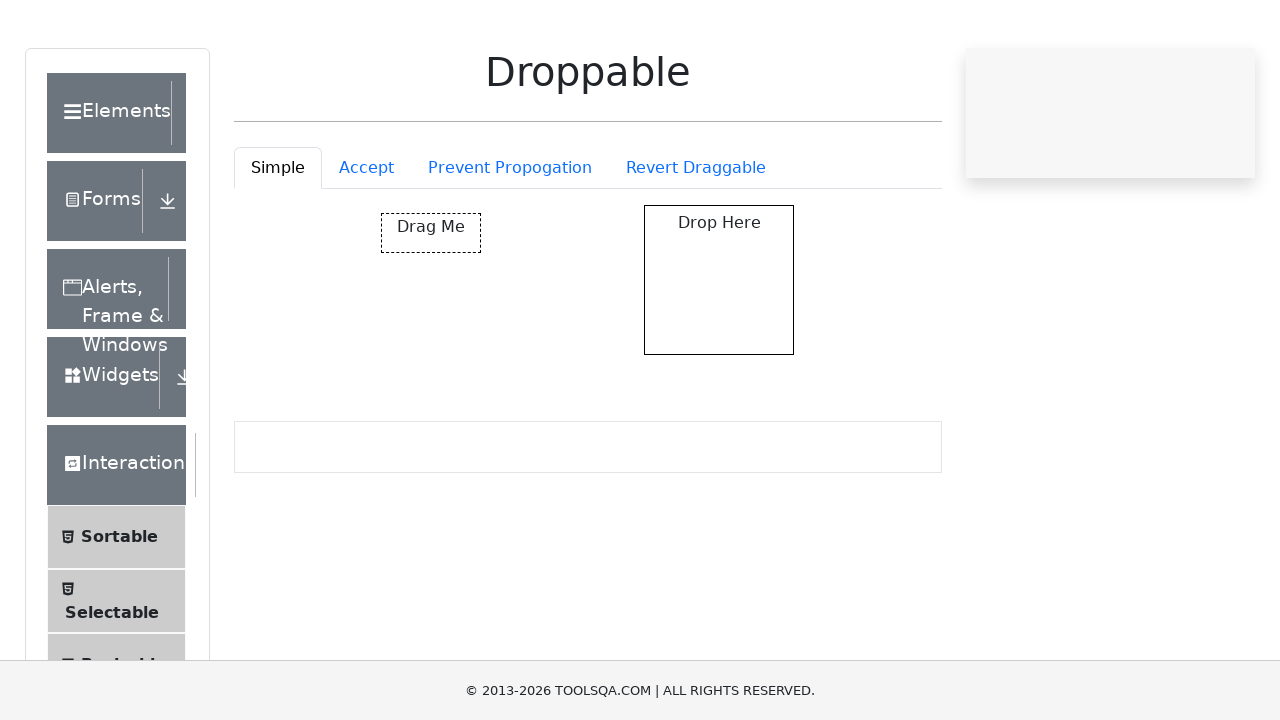

Dragged element to drop target at (719, 356)
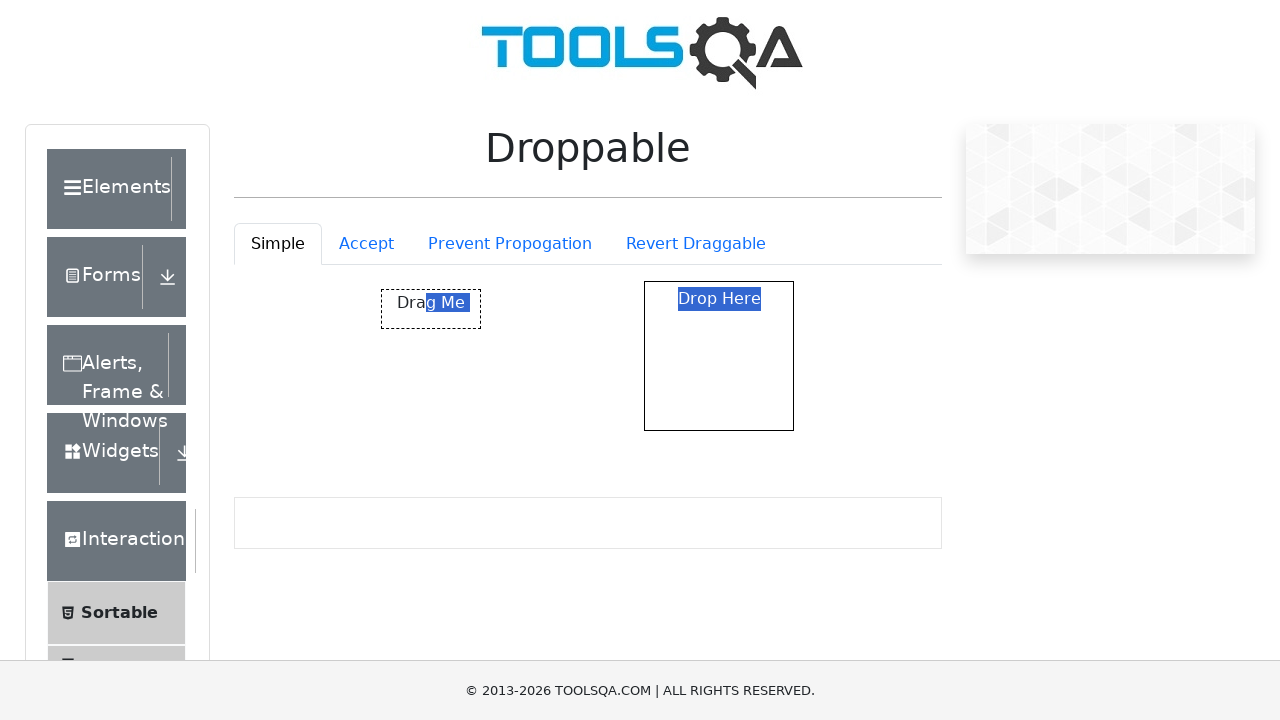

Verified drop target updated after successful drop
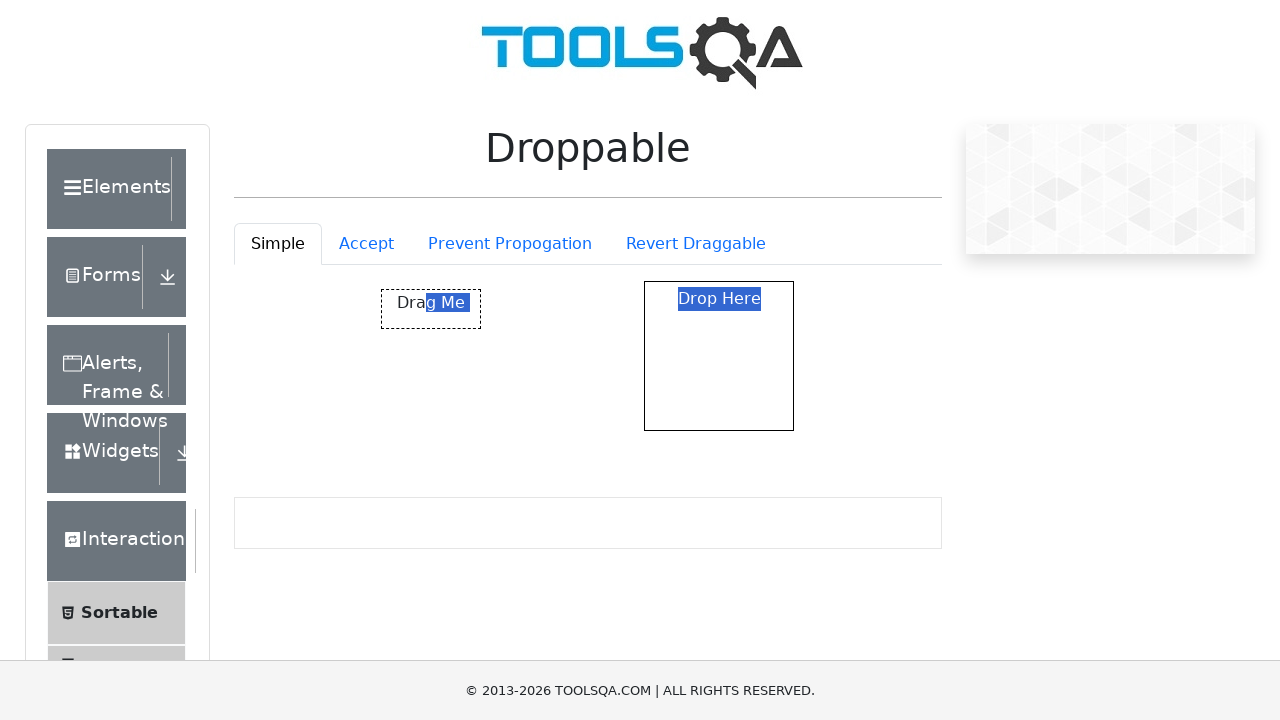

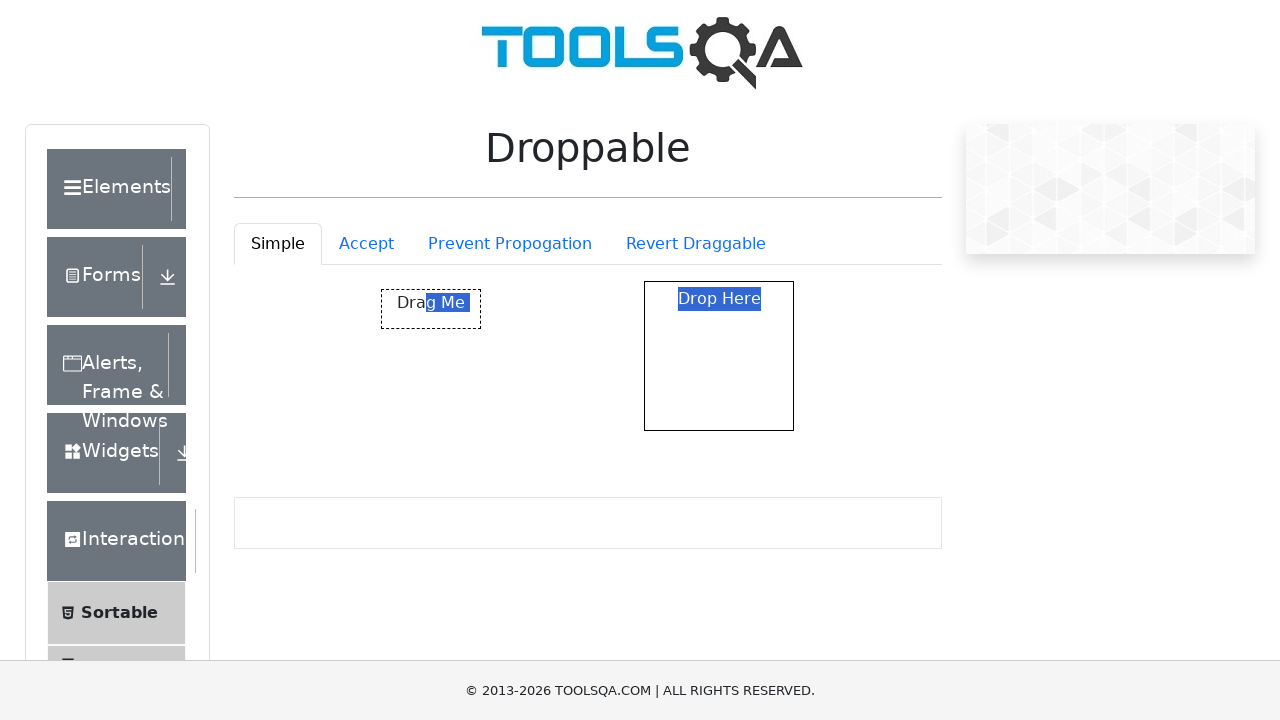